Tests zip code validation by entering an invalid 4-digit zip code and verifying the error message

Starting URL: https://www.sharelane.com/cgi-bin/register.py

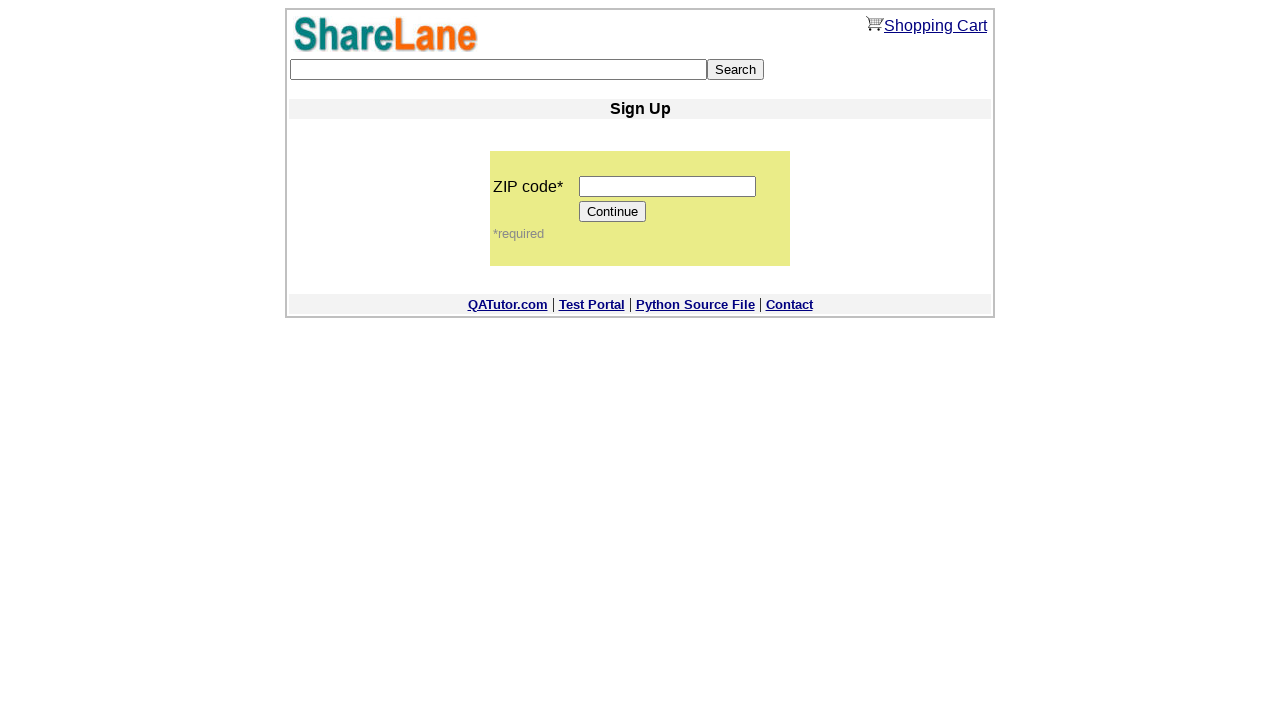

Filled zip code field with invalid 4-digit value '1111' on input[name='zip_code']
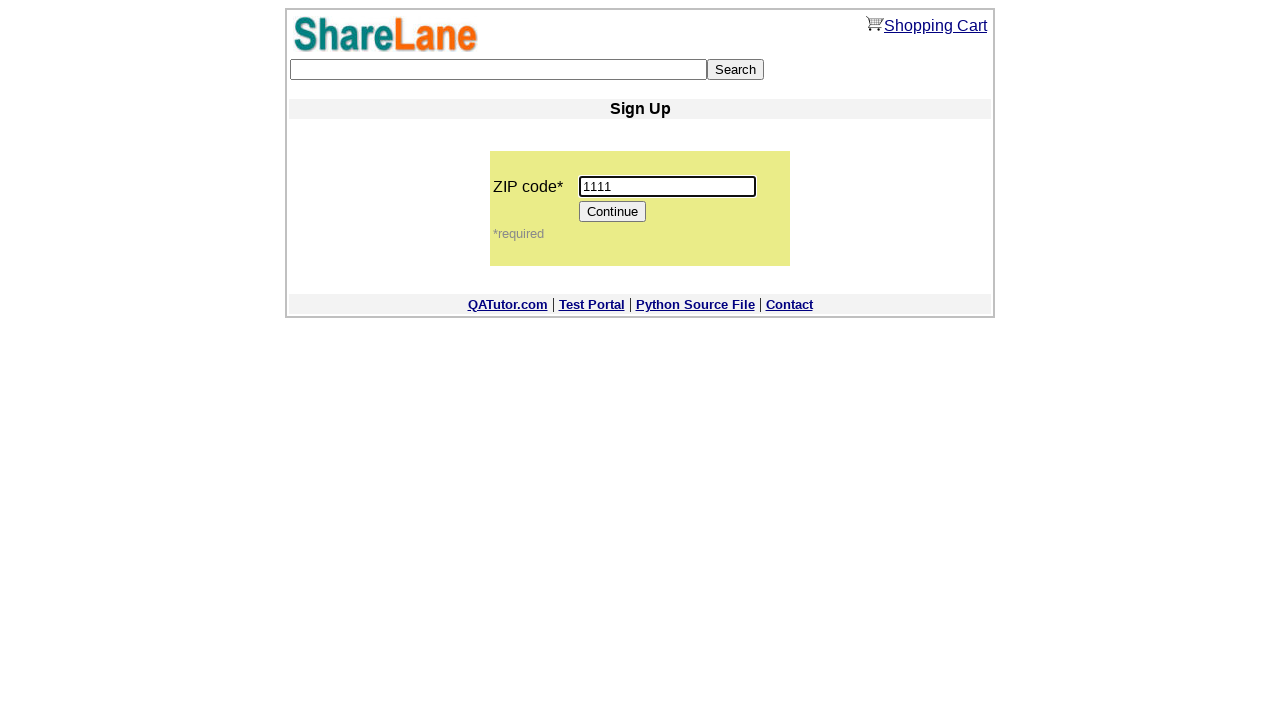

Clicked Continue button at (613, 212) on input[value='Continue']
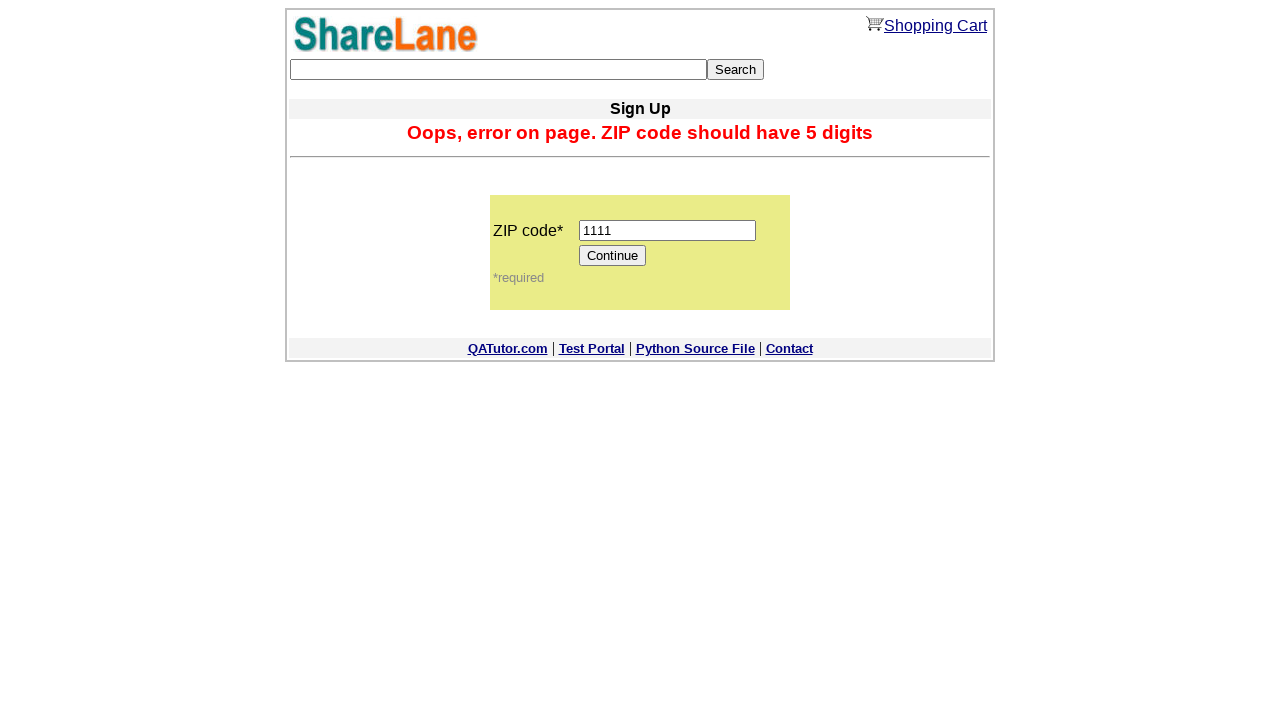

Verified error message appeared for invalid zip code
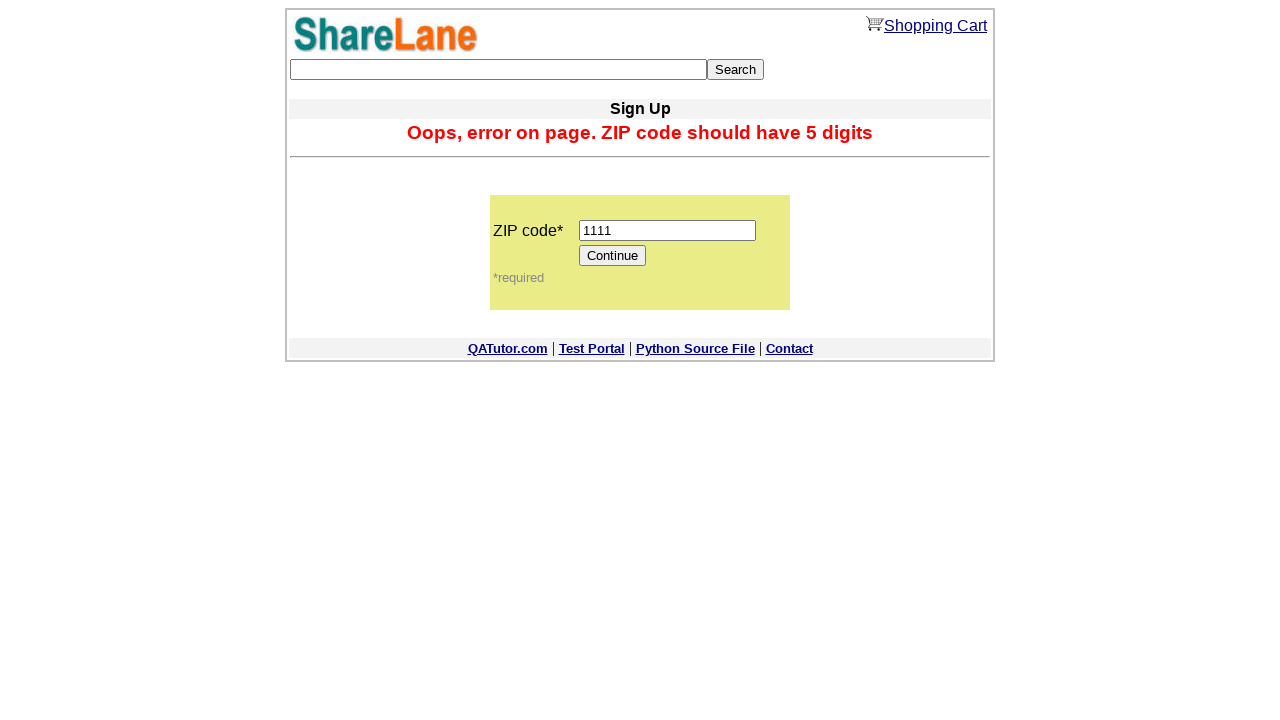

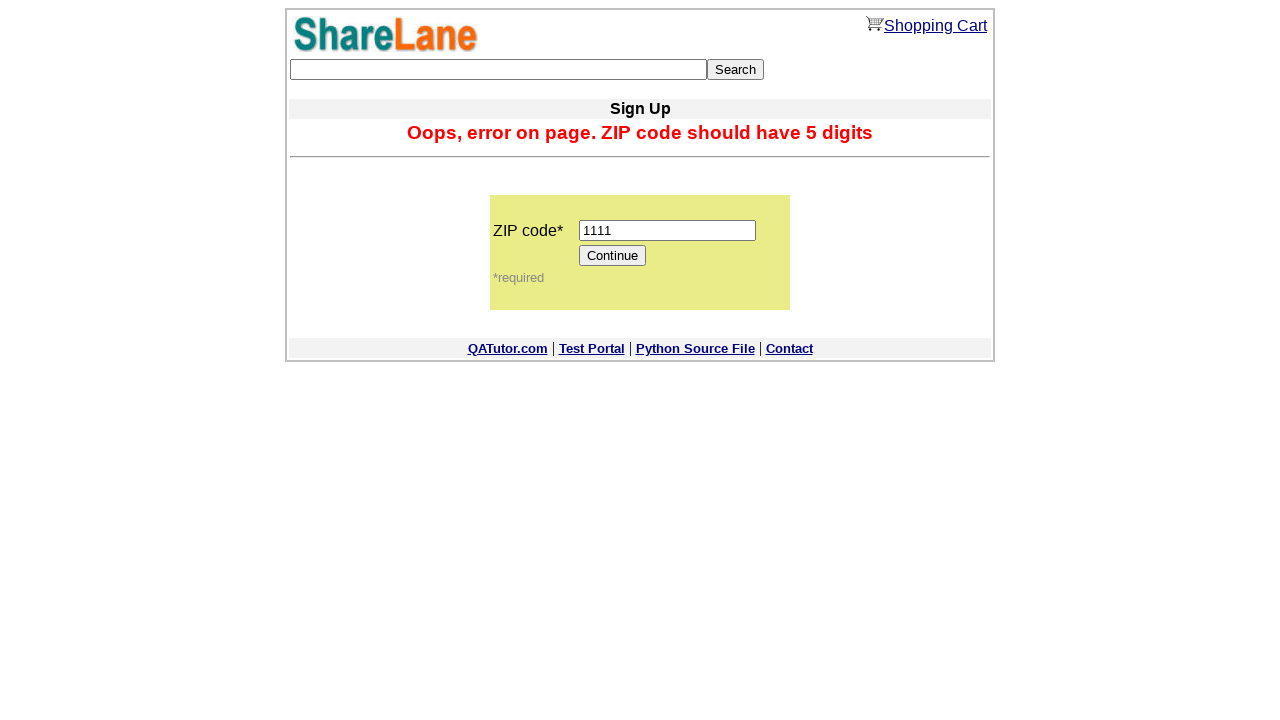